Tests dismissing a JavaScript alert dialog by navigating to a W3Schools demo page, triggering an alert via button click, and dismissing it

Starting URL: https://www.w3schools.com/js/tryit.asp?filename=tryjs_alert

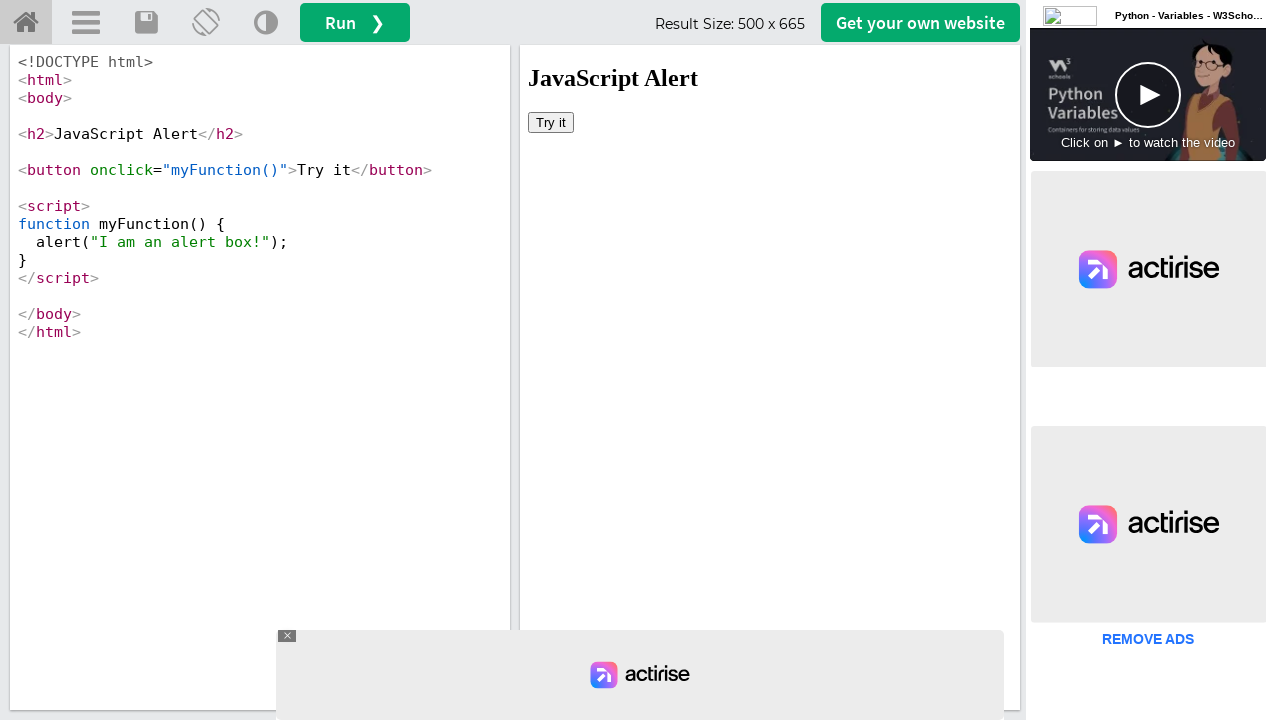

Set up dialog handler to dismiss alerts
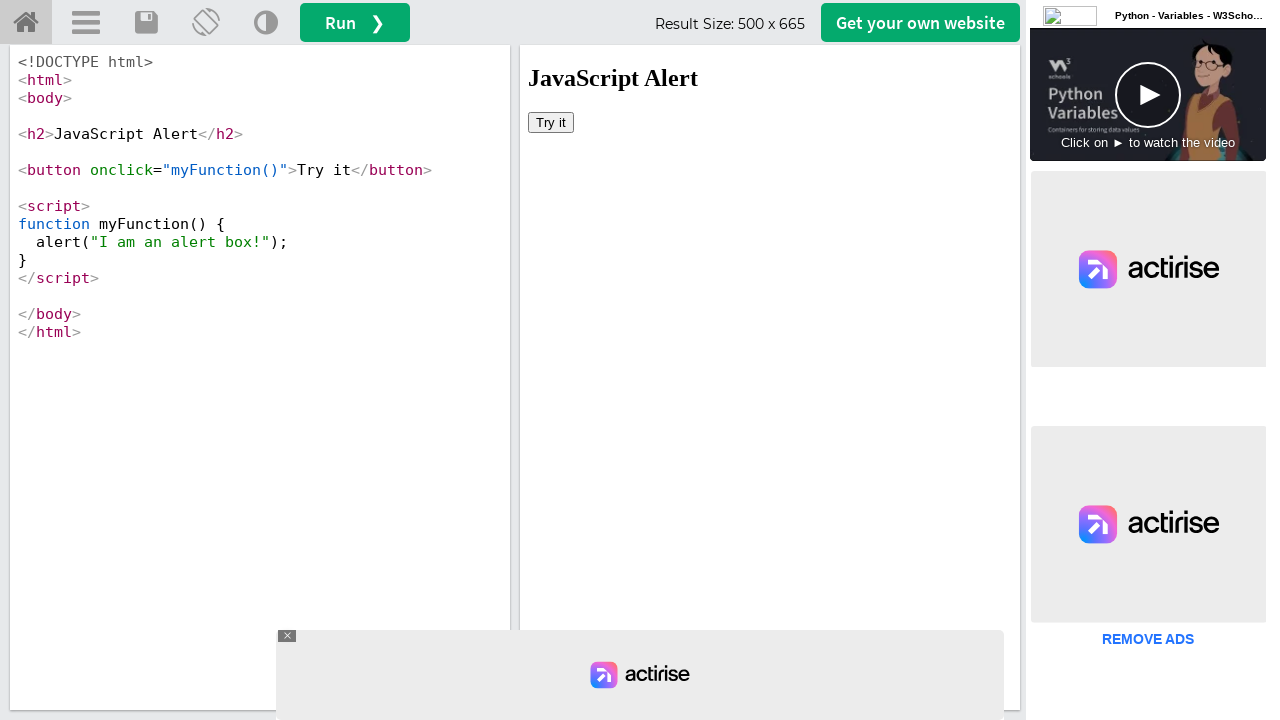

Clicked button inside iframe to trigger alert dialog at (551, 122) on #iframeResult >> internal:control=enter-frame >> button
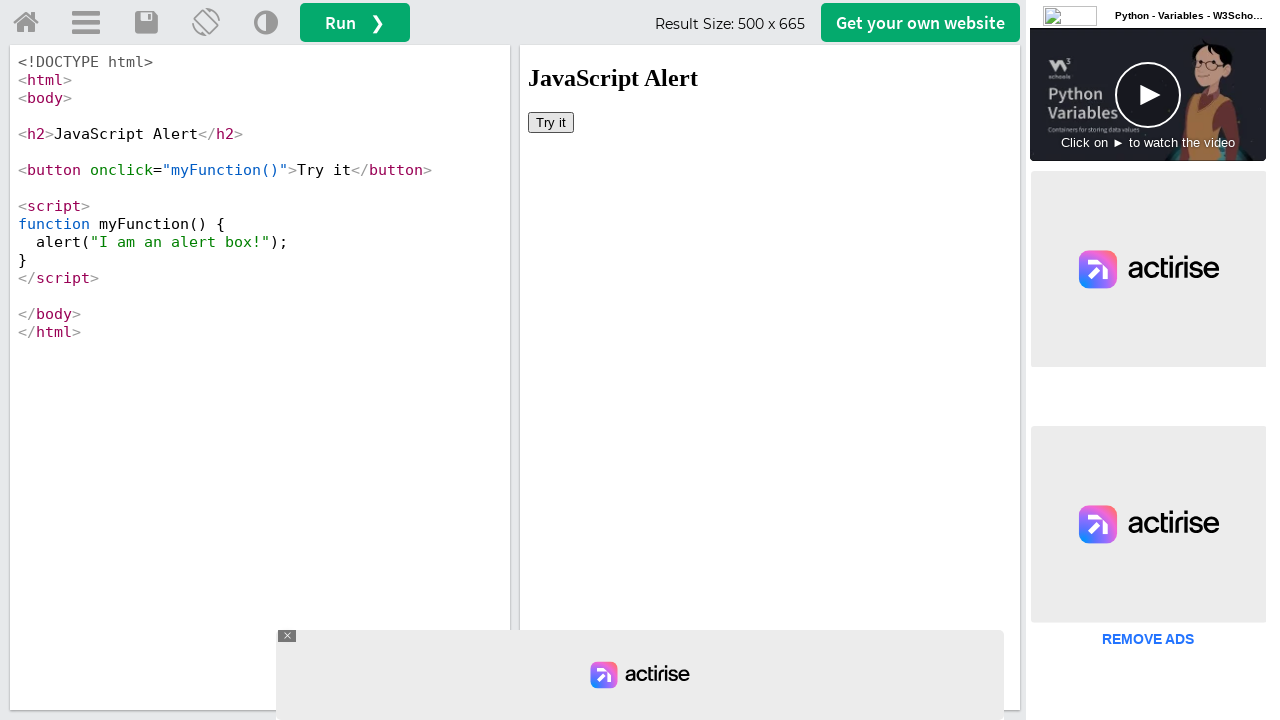

Waited for dialog to be dismissed
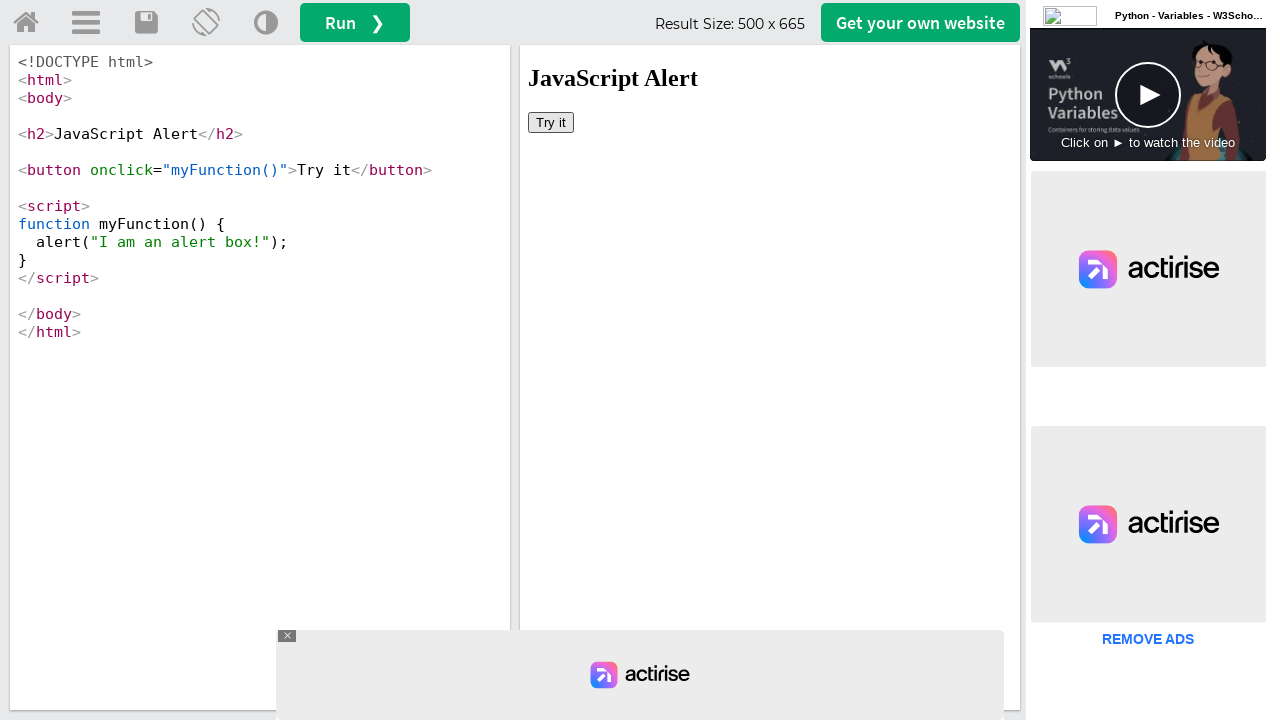

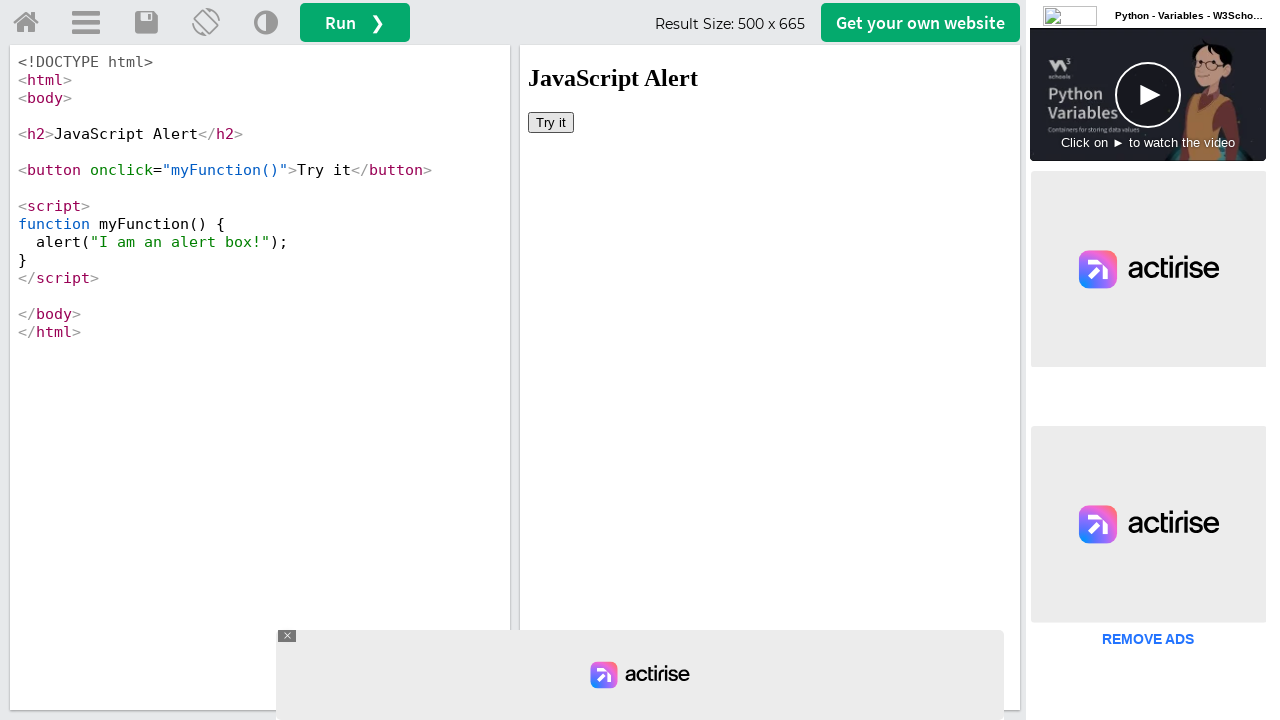